Tests the search functionality by clicking on the search field and pressing Enter on a banking test website

Starting URL: http://zero.webappsecurity.com/

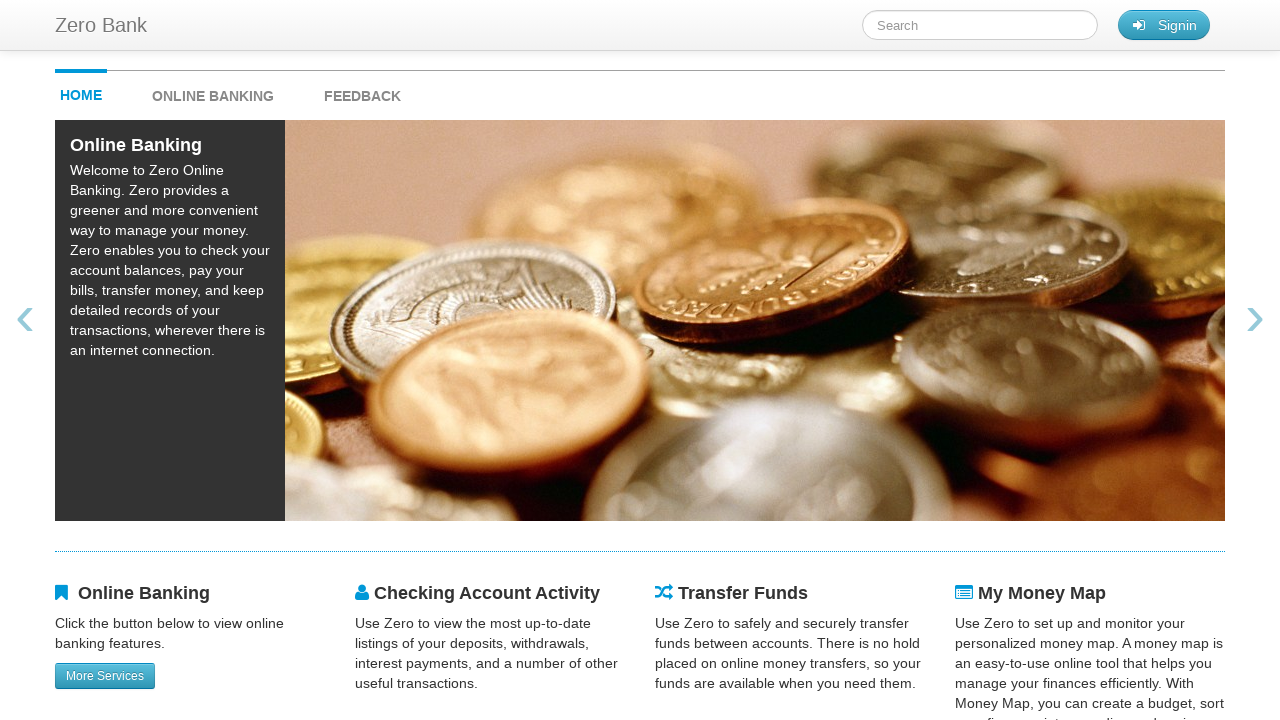

Clicked on the search input field at (980, 25) on #searchTerm
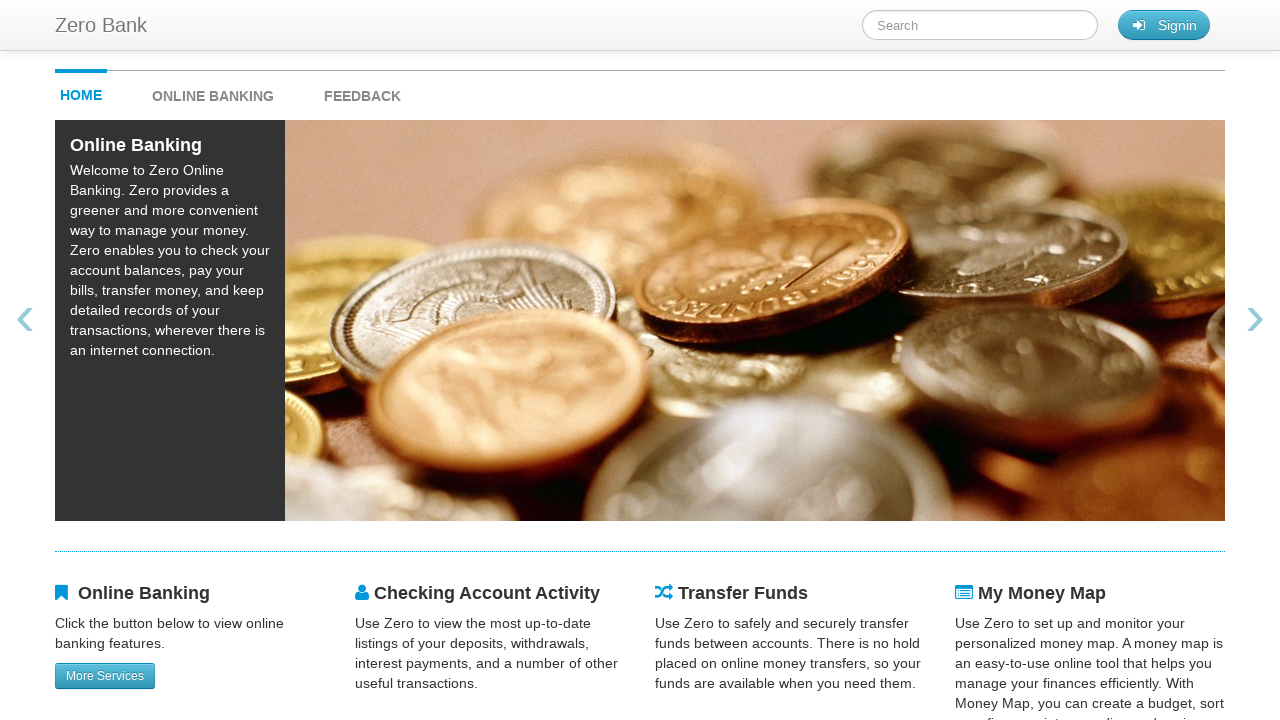

Filled search field with 'online banking' on #searchTerm
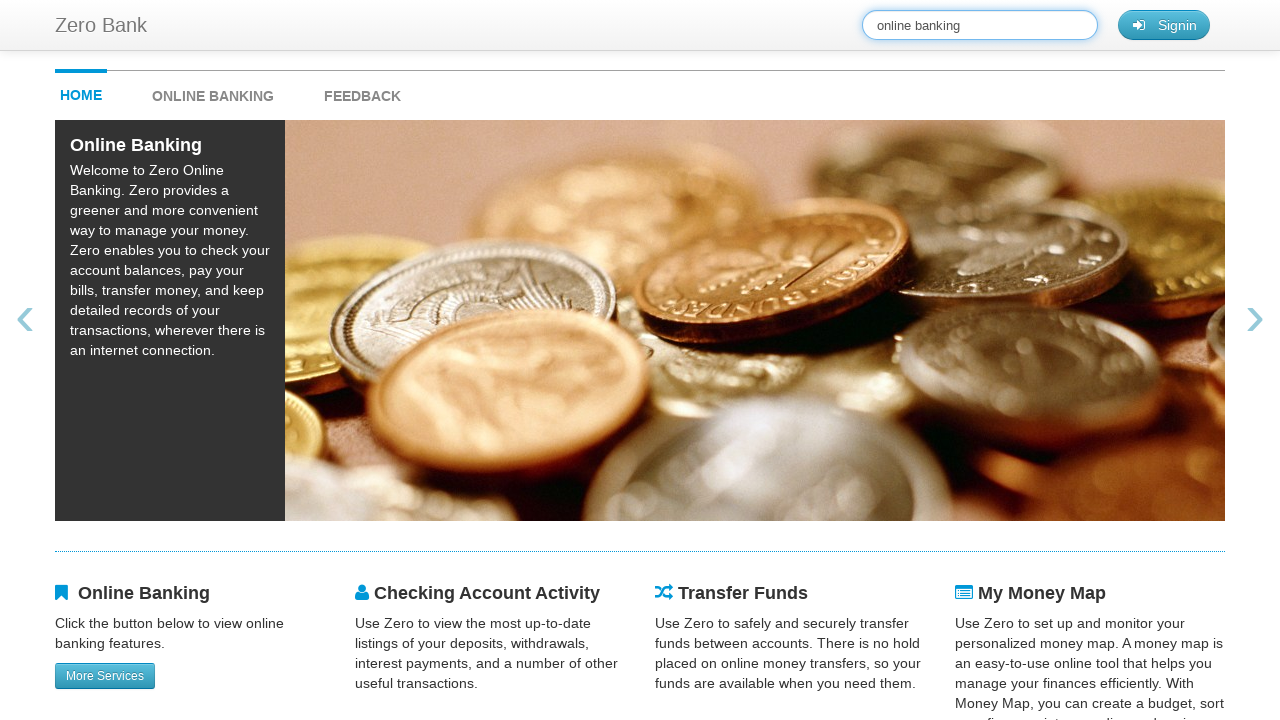

Pressed Enter to submit the search on #searchTerm
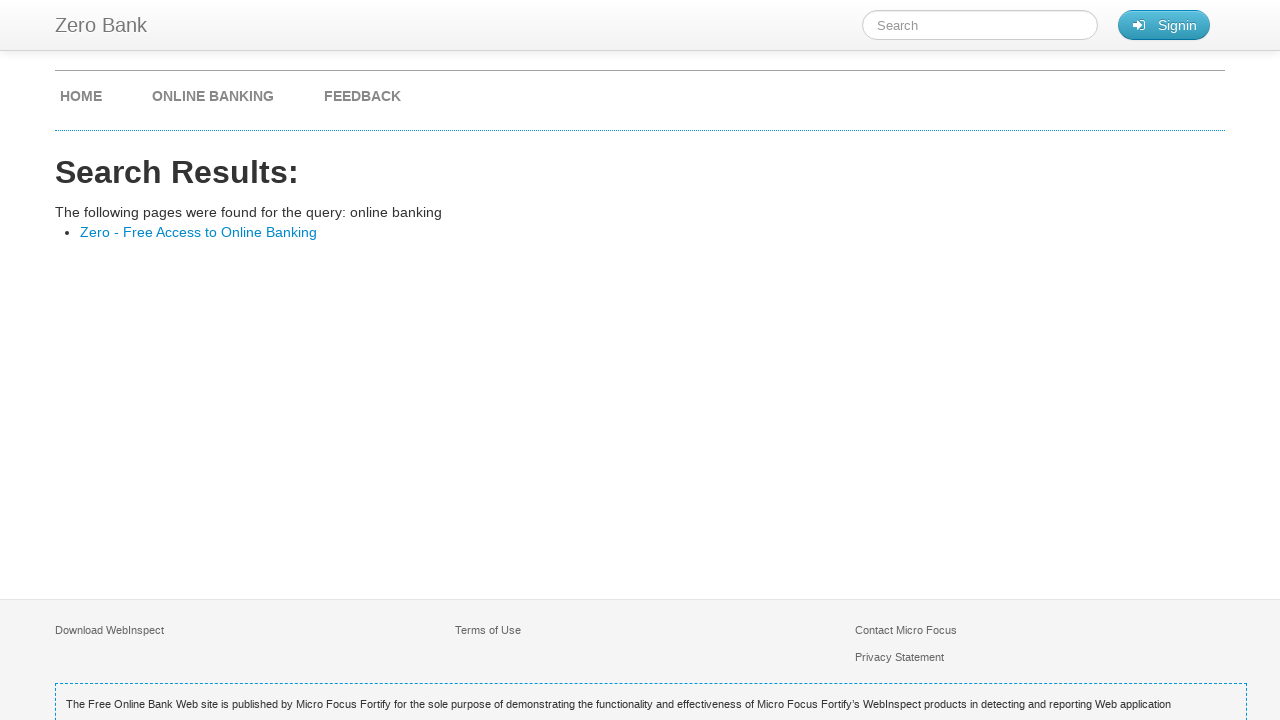

Search results loaded and page reached network idle state
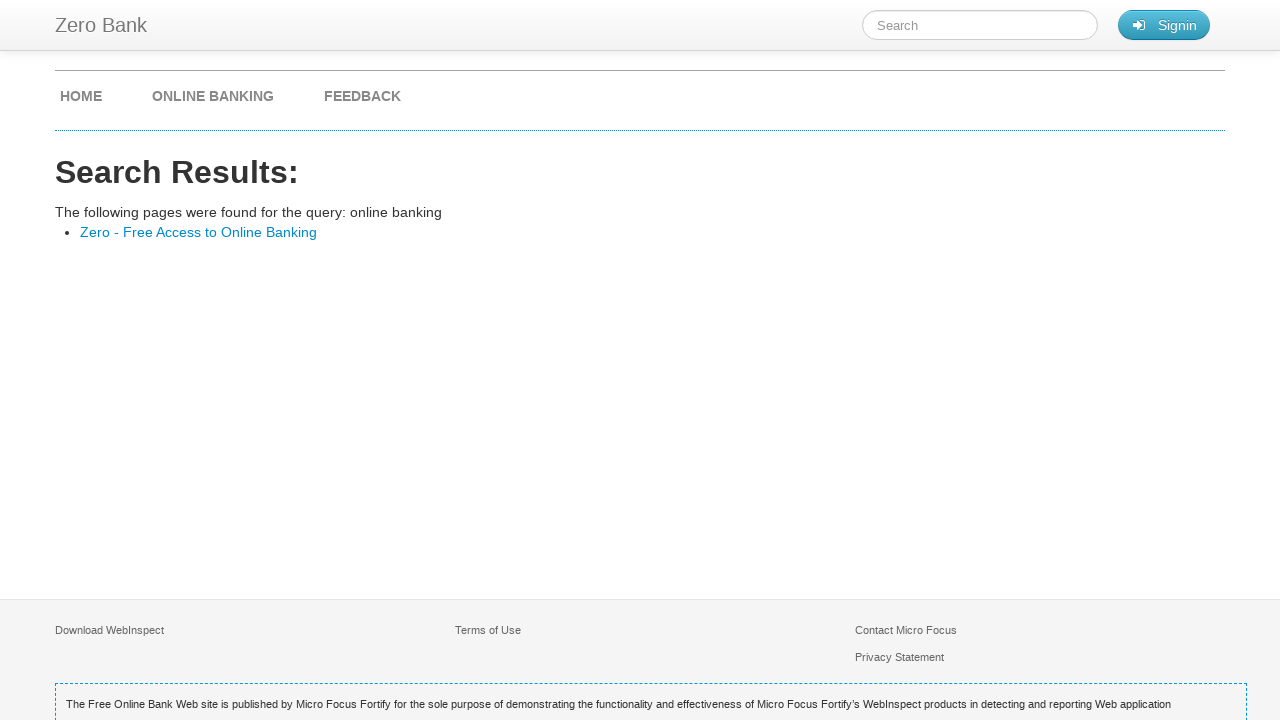

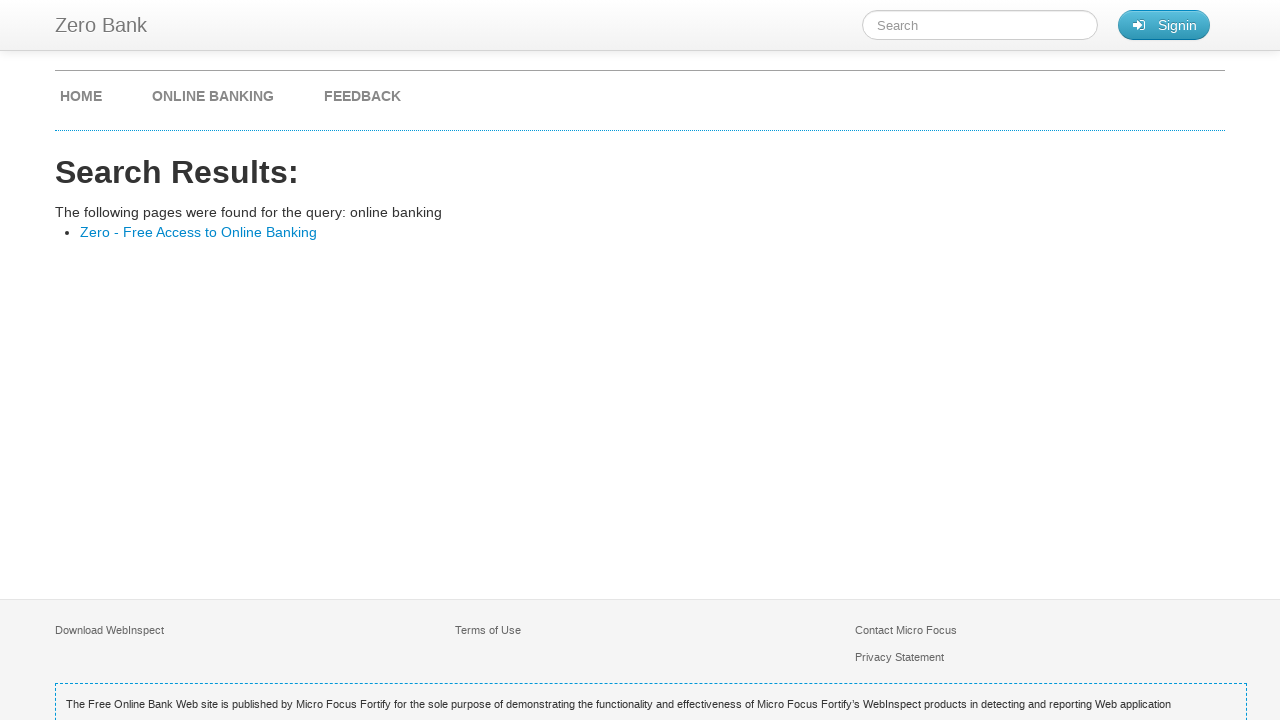